Tests an e-commerce shopping cart flow by adding multiple items to cart, proceeding to checkout, and applying a promo code

Starting URL: https://rahulshettyacademy.com/seleniumPractise/

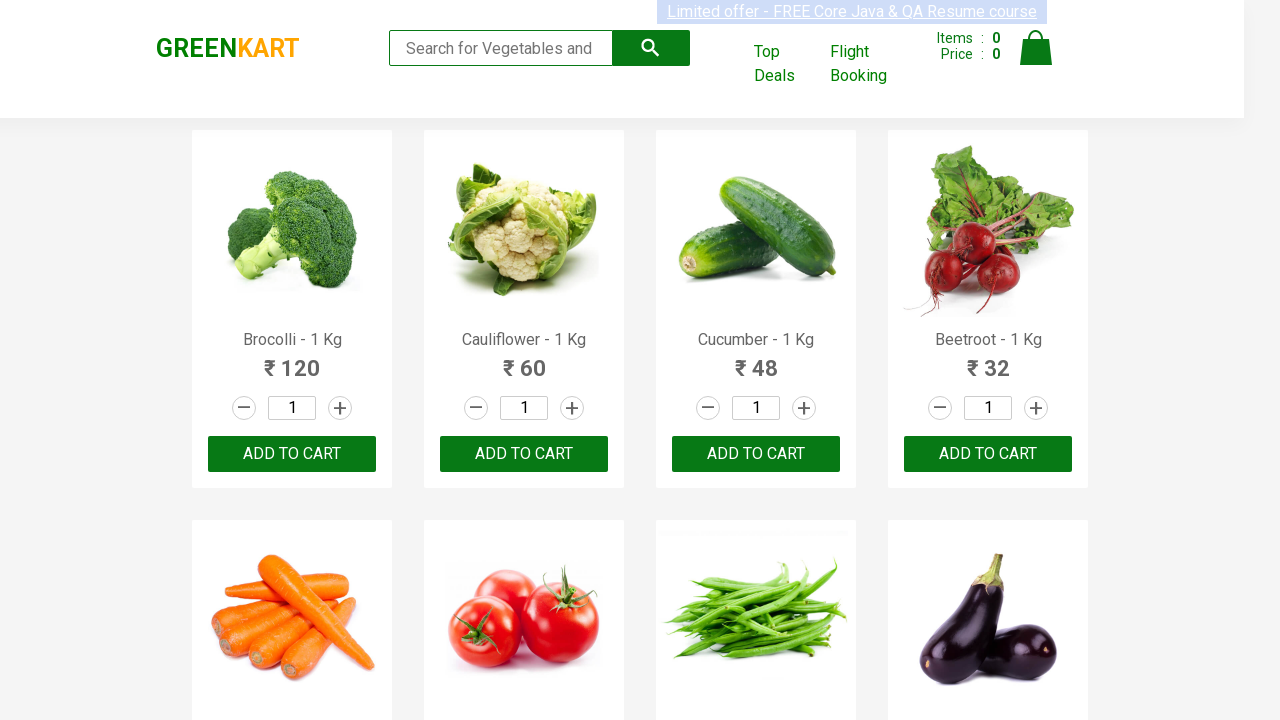

Waited for product names to load on the page
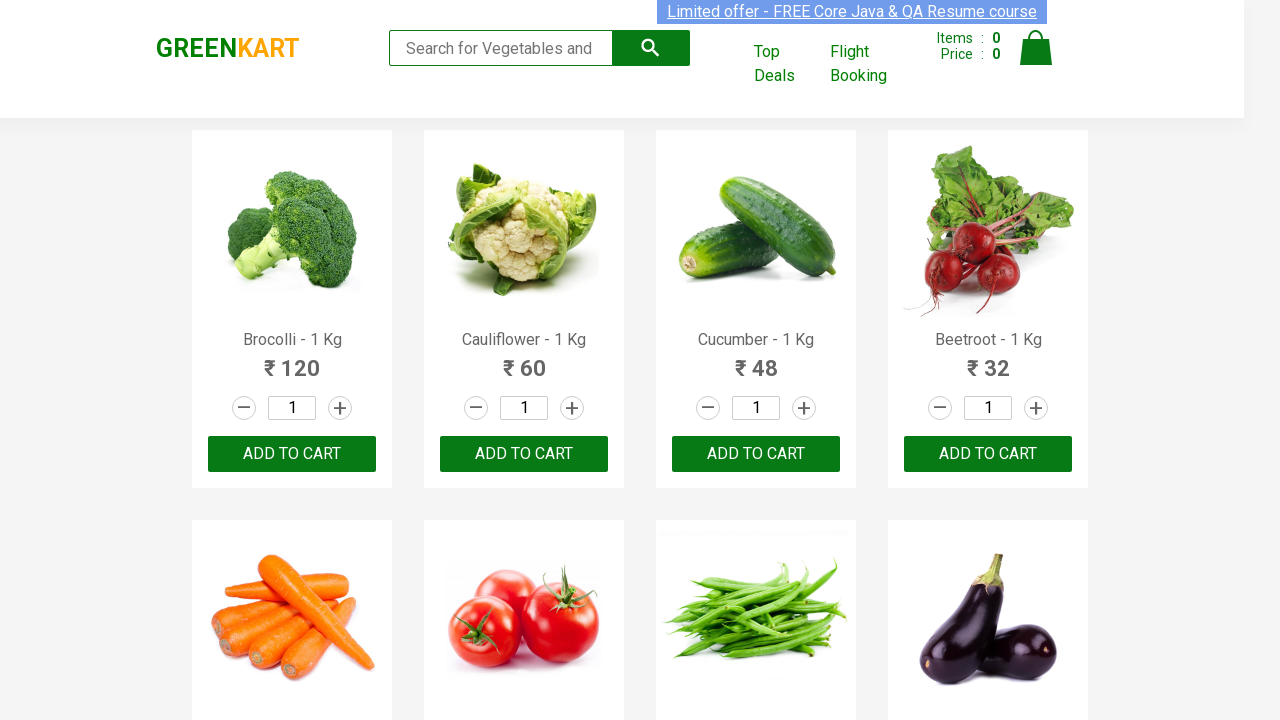

Retrieved all product elements from the page
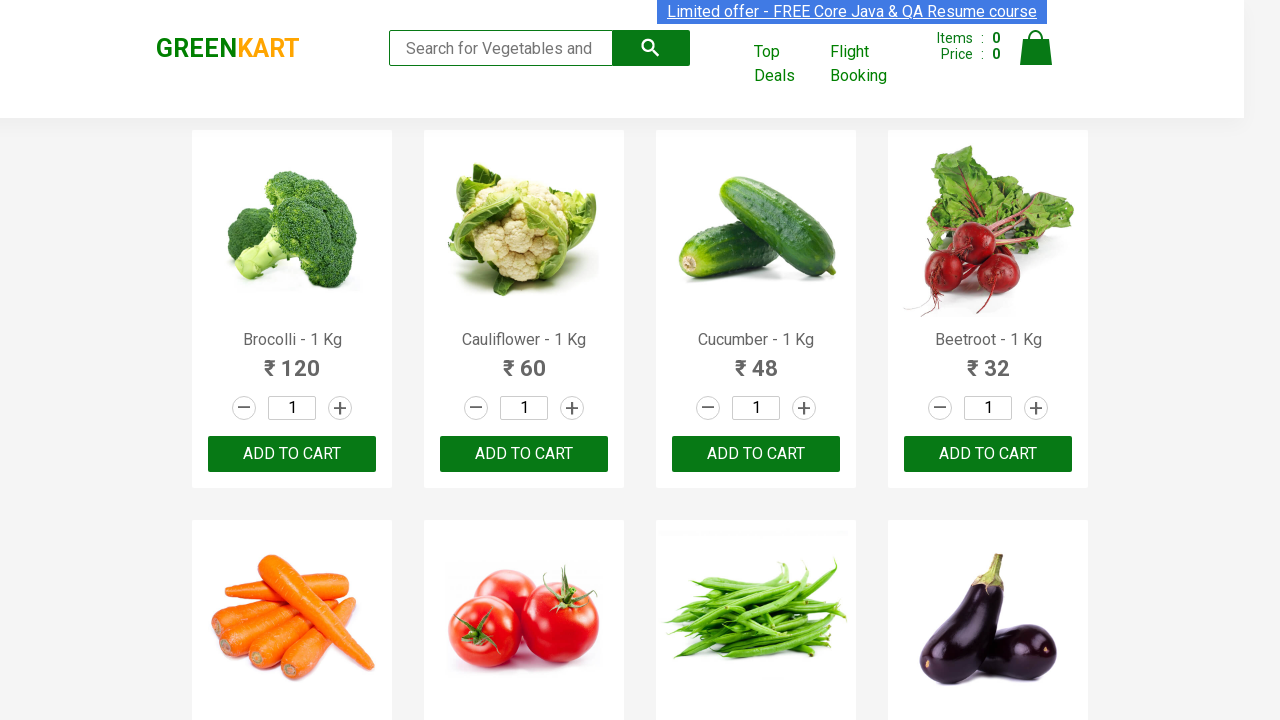

Added 'Brocolli' to cart at (292, 454) on button:text('ADD TO CART') >> nth=0
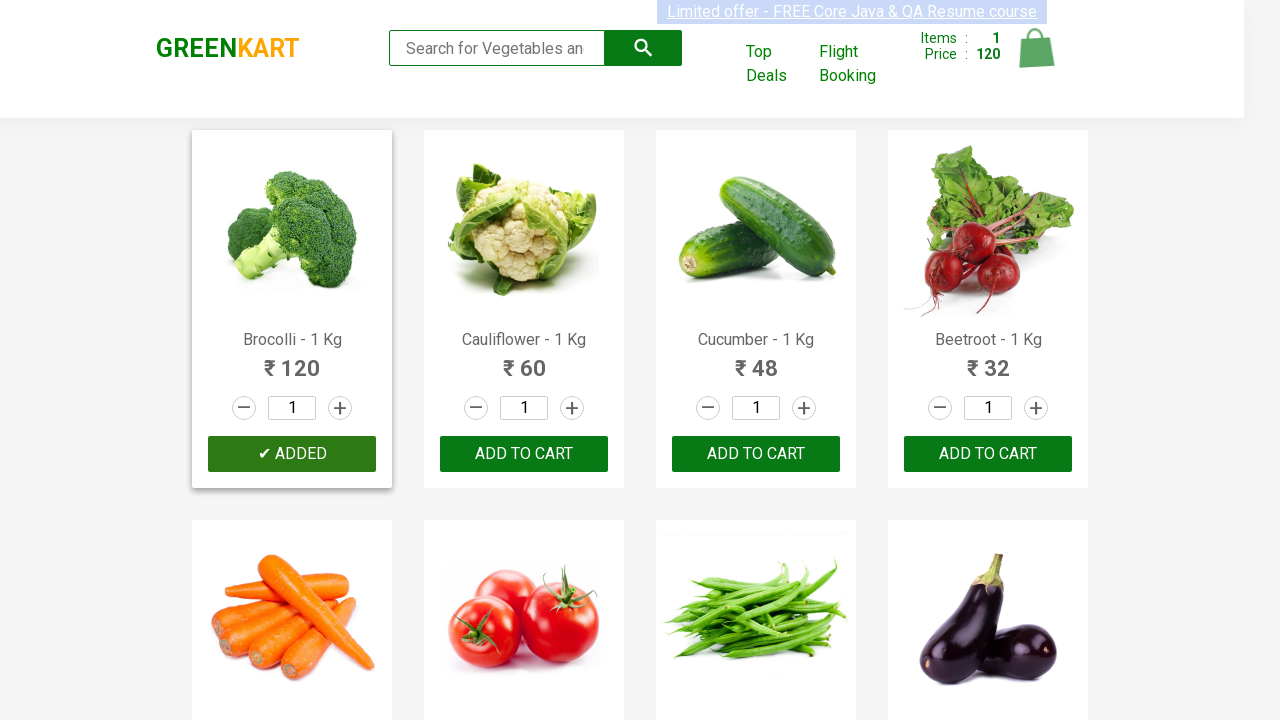

Added 'Cucumber' to cart at (988, 454) on button:text('ADD TO CART') >> nth=2
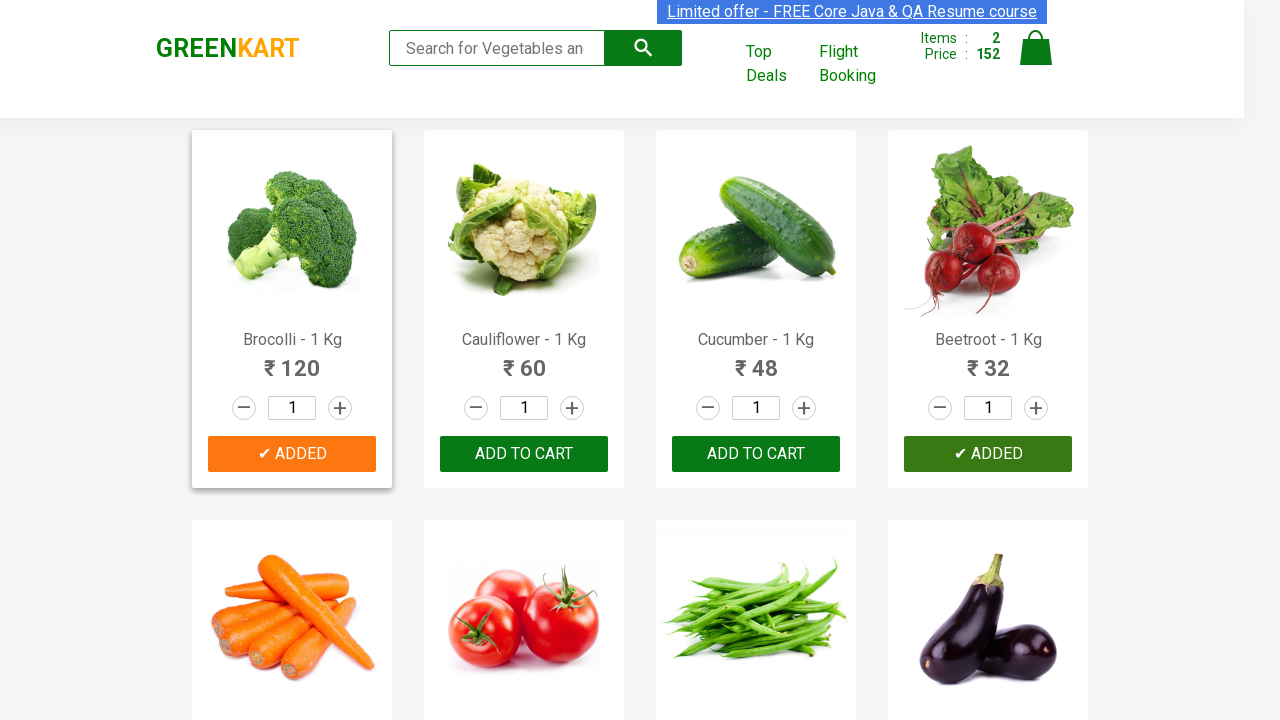

Added 'Beans' to cart at (292, 360) on button:text('ADD TO CART') >> nth=6
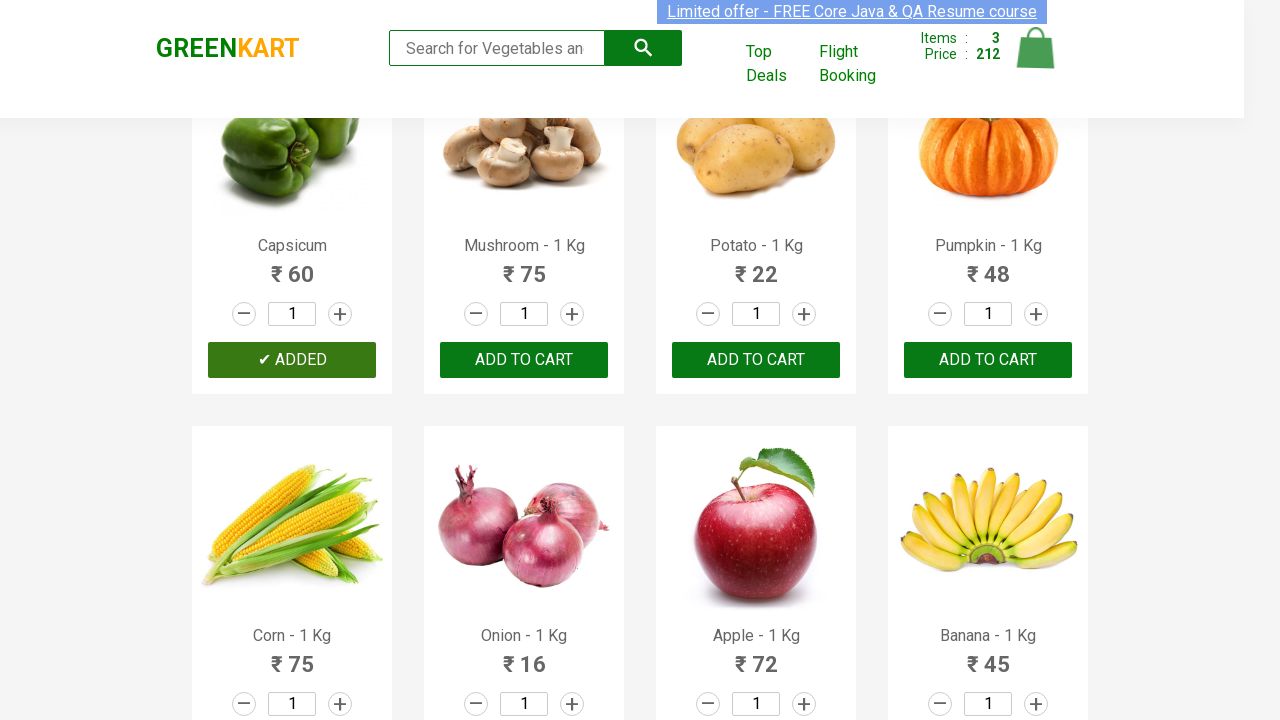

Clicked on the cart icon at (1036, 48) on img[alt='Cart']
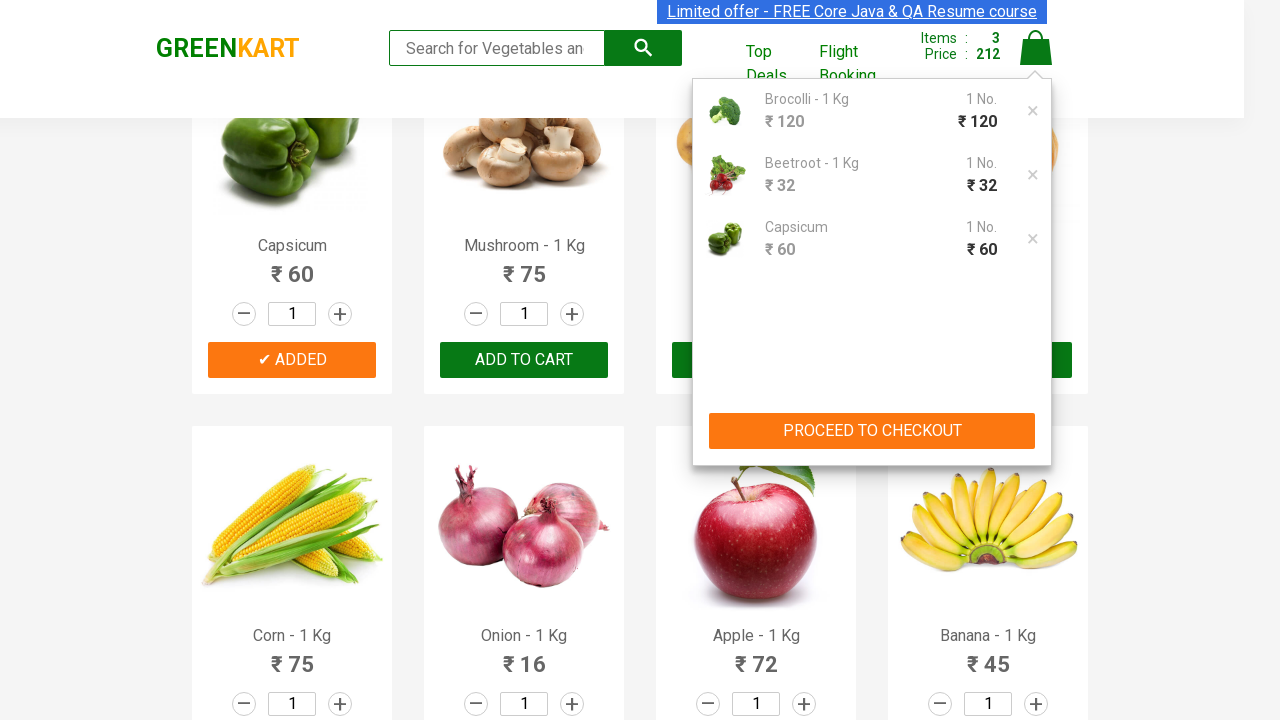

Clicked 'PROCEED TO CHECKOUT' button at (872, 431) on button:text('PROCEED TO CHECKOUT')
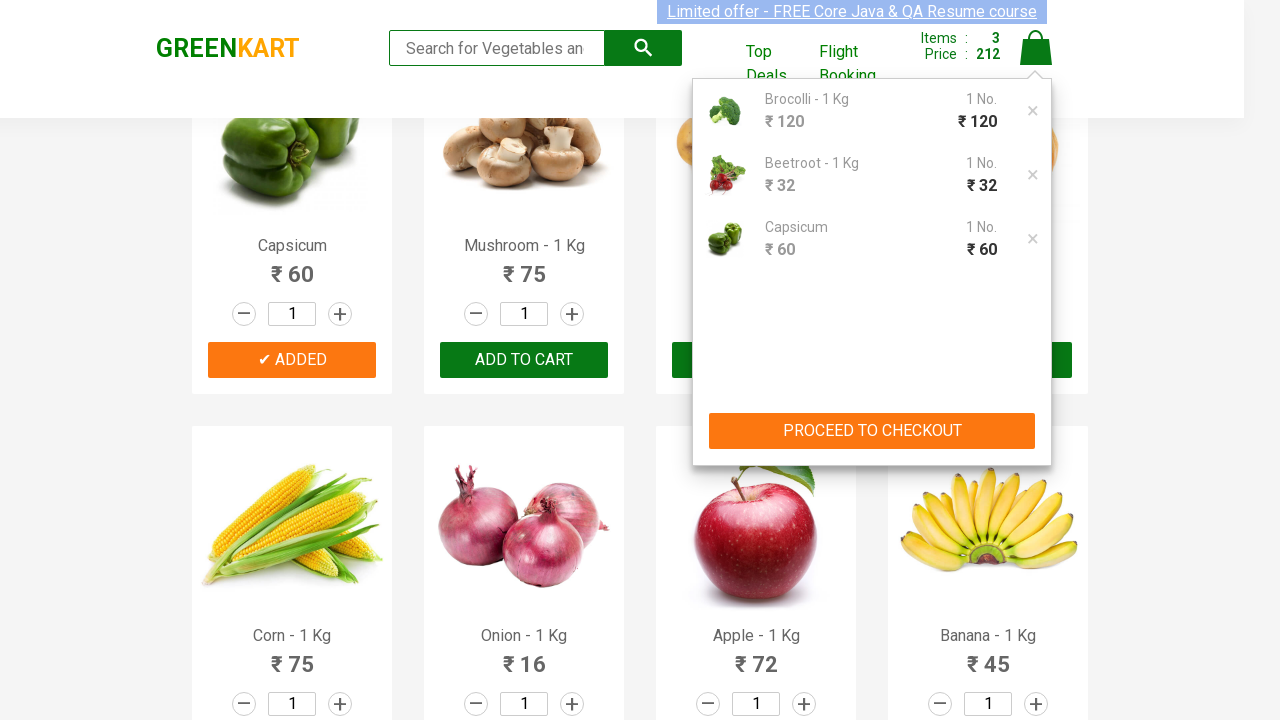

Entered promo code 'rahulshettyacademy' in the promo code field on input.promoCode
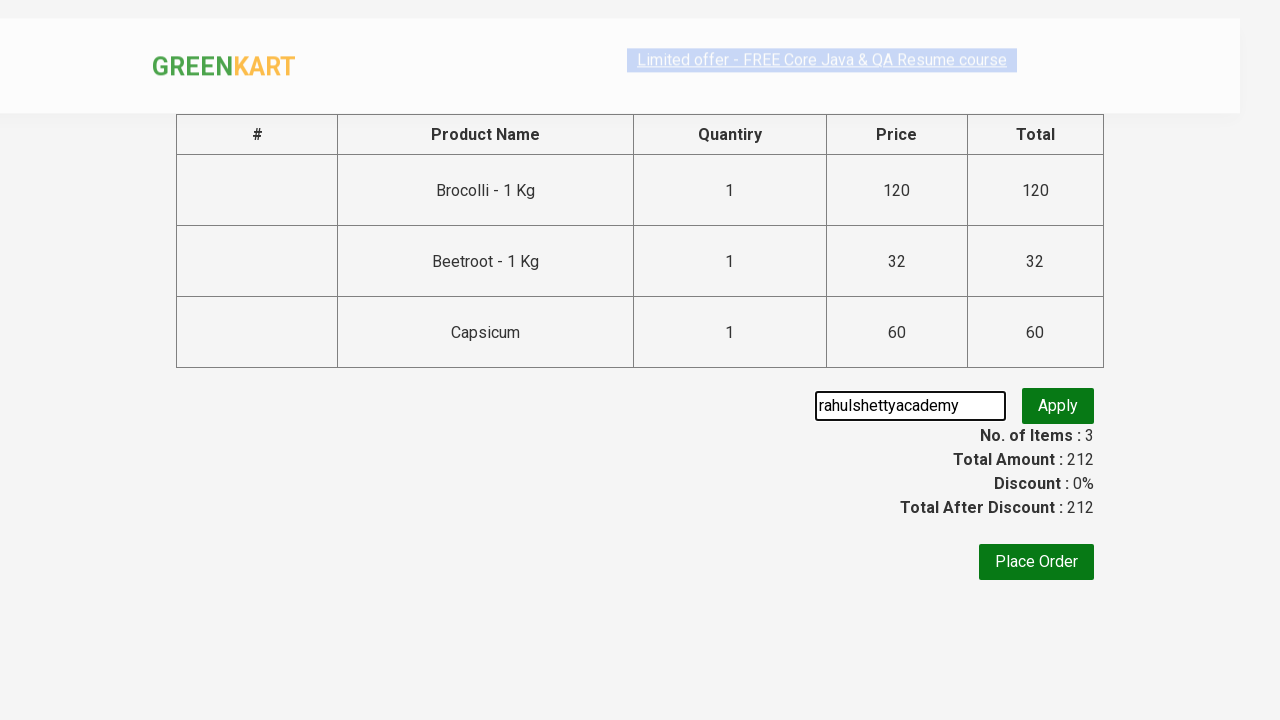

Clicked the 'Apply' button to apply the promo code at (1058, 406) on button.promoBtn
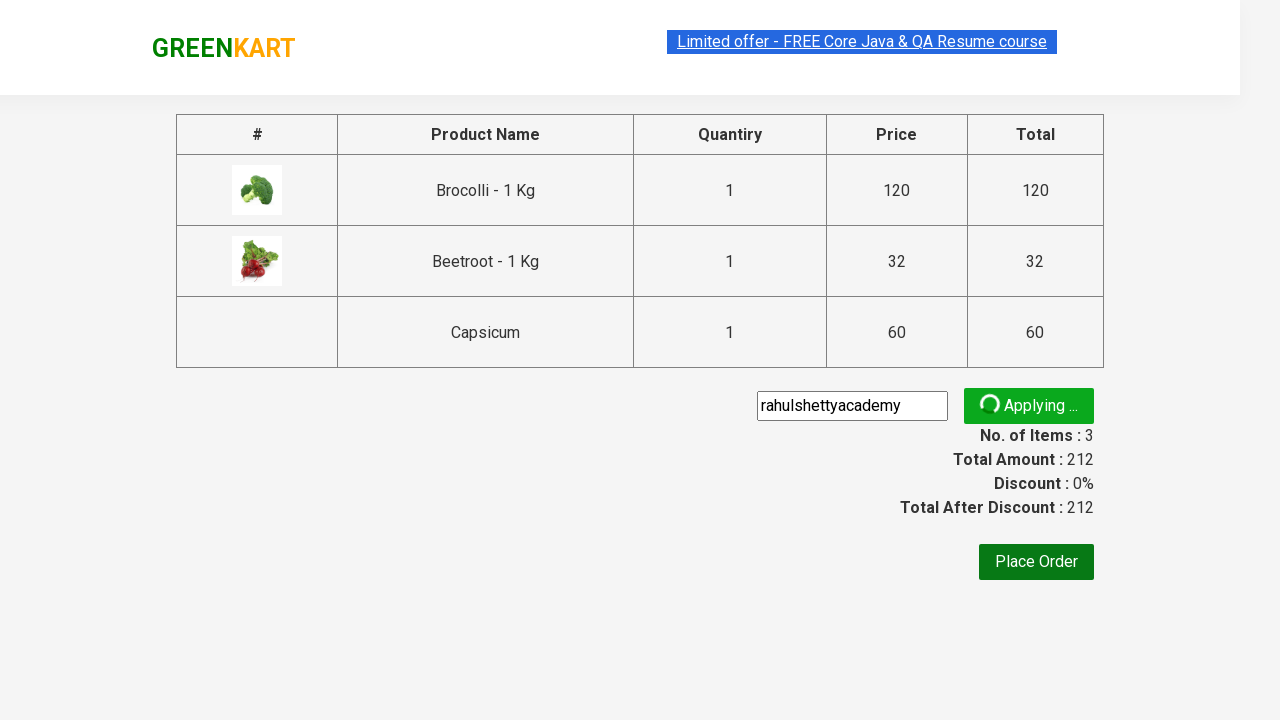

Promo code was successfully applied and confirmation message appeared
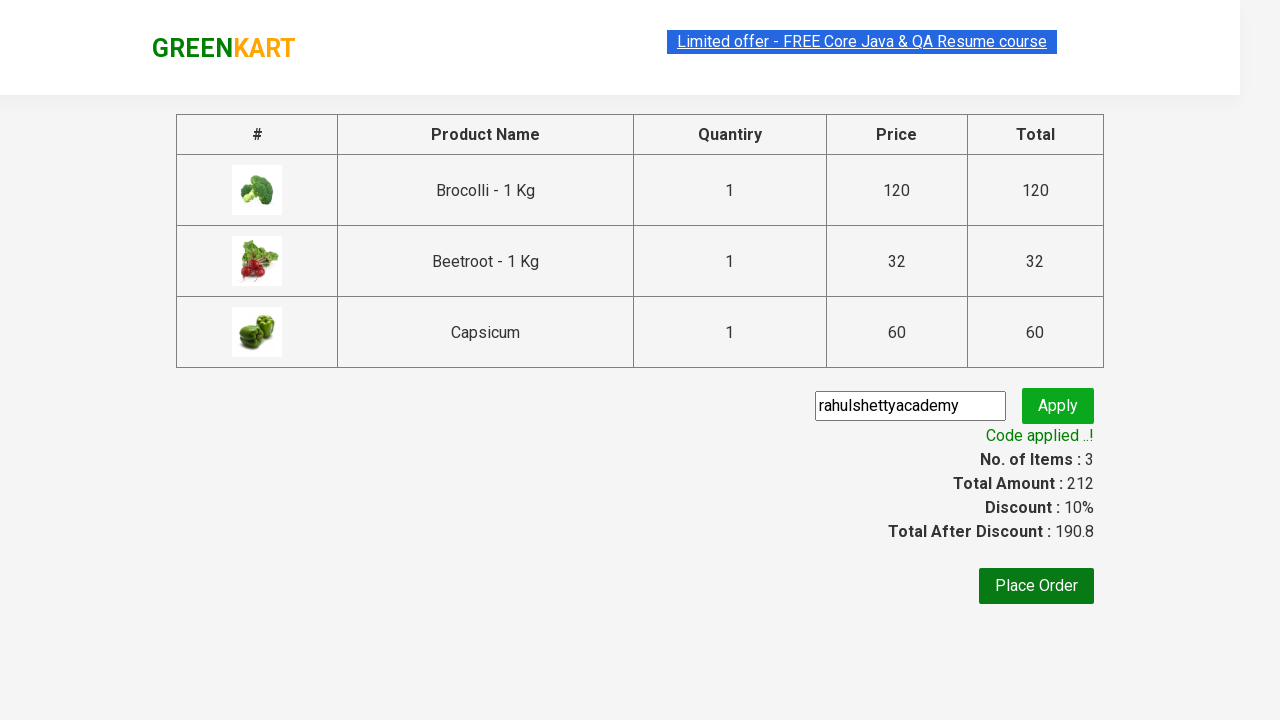

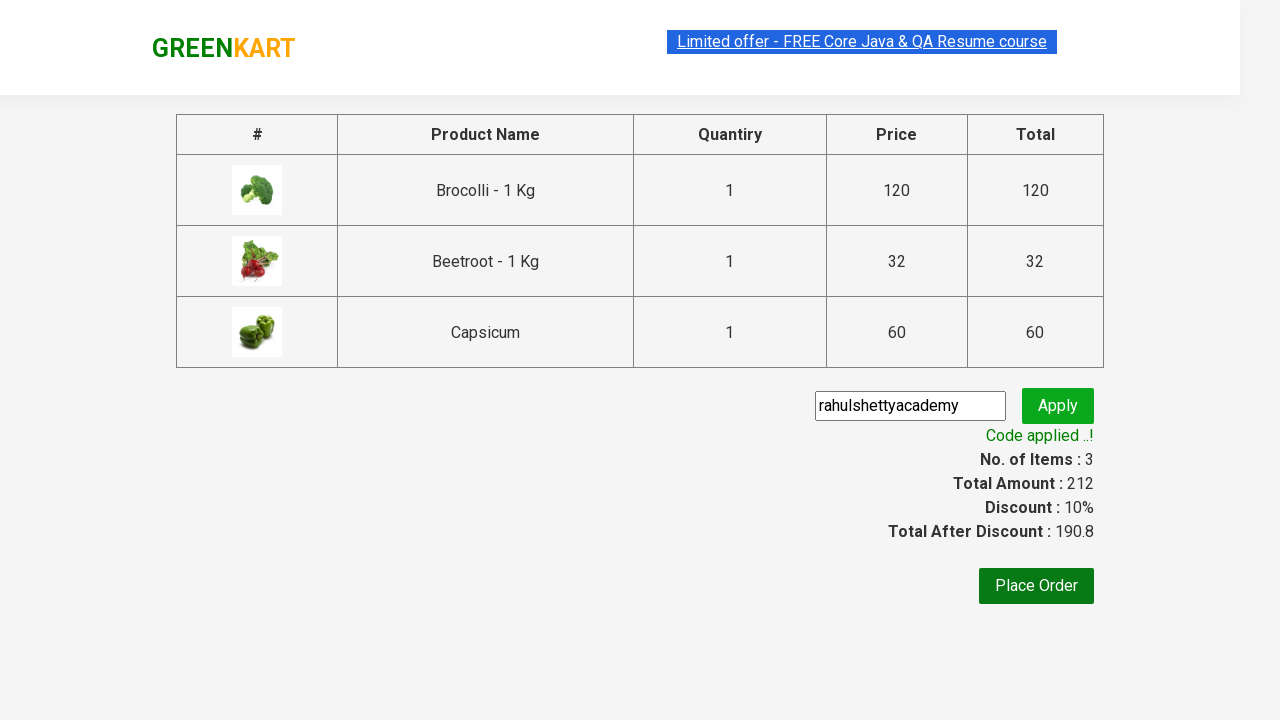